Solves a math problem by extracting a value from a treasure element, calculating the result, and submitting a form with checkboxes

Starting URL: http://suninjuly.github.io/get_attribute.html

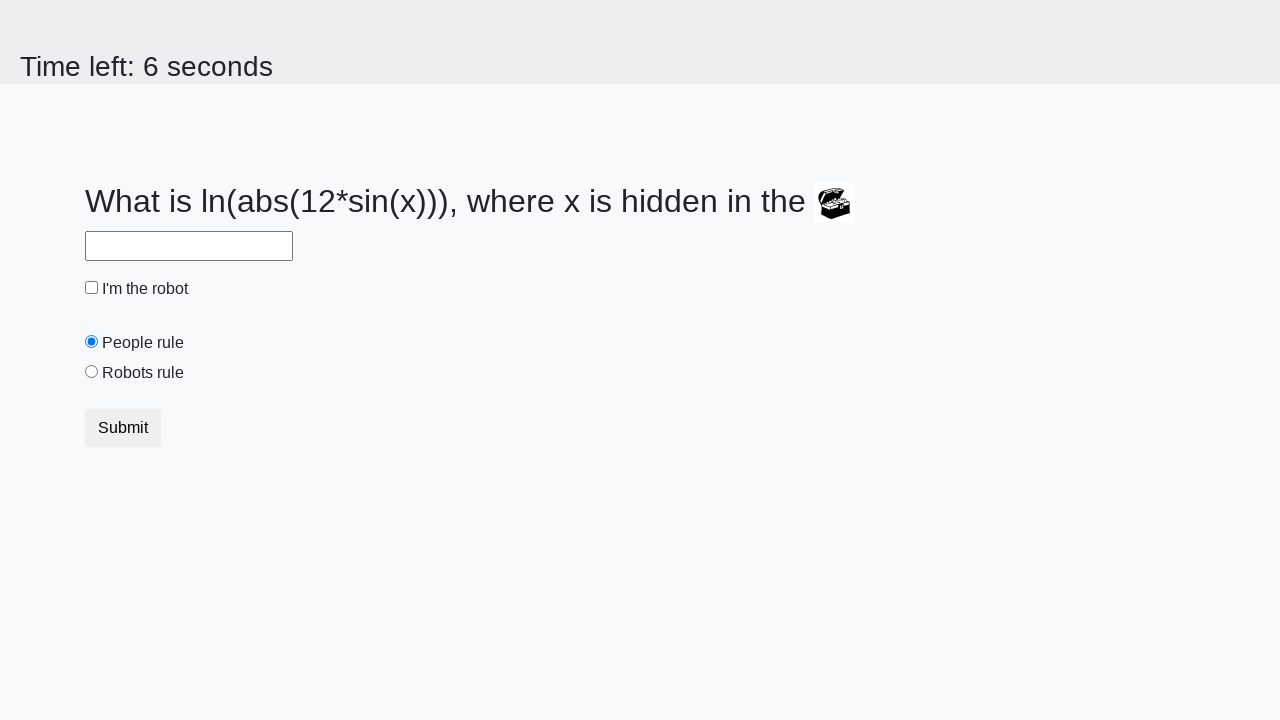

Extracted 'valuex' attribute from treasure element
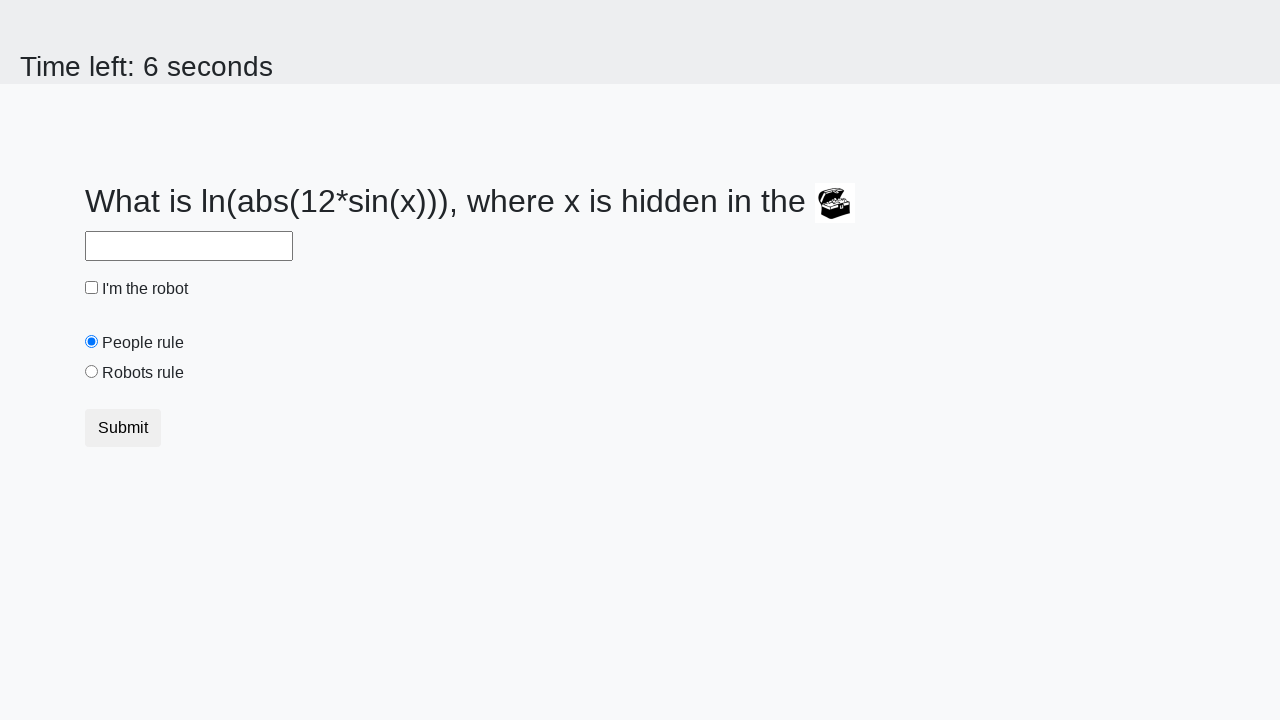

Calculated math result using log(abs(12*sin(x)))
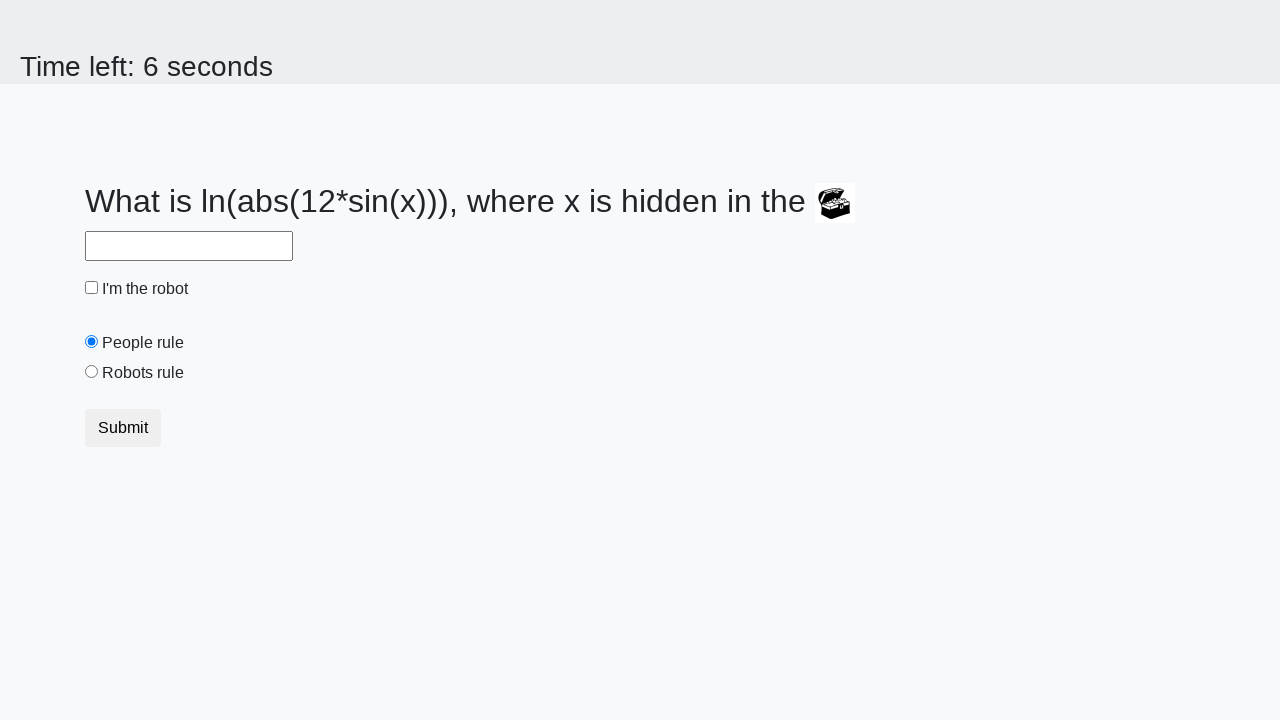

Filled answer field with calculated result on #answer
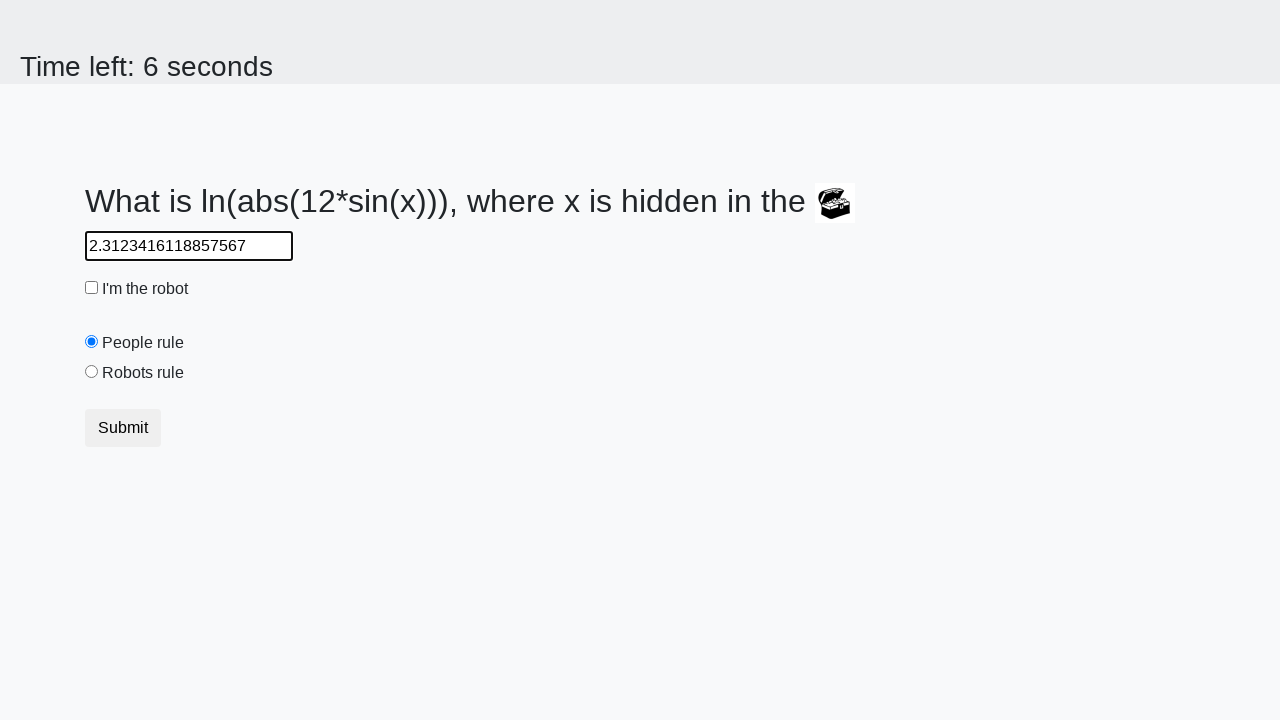

Clicked robot checkbox at (92, 288) on #robotCheckbox
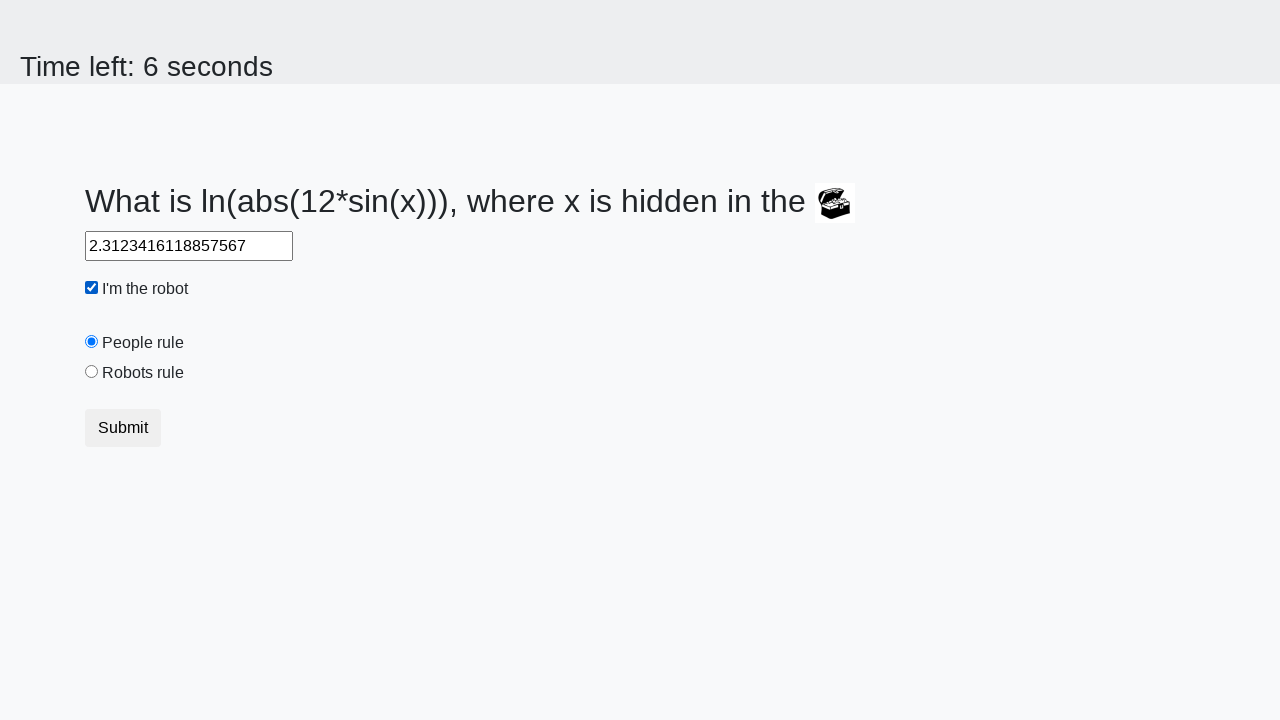

Clicked robots rule radio button at (92, 372) on #robotsRule
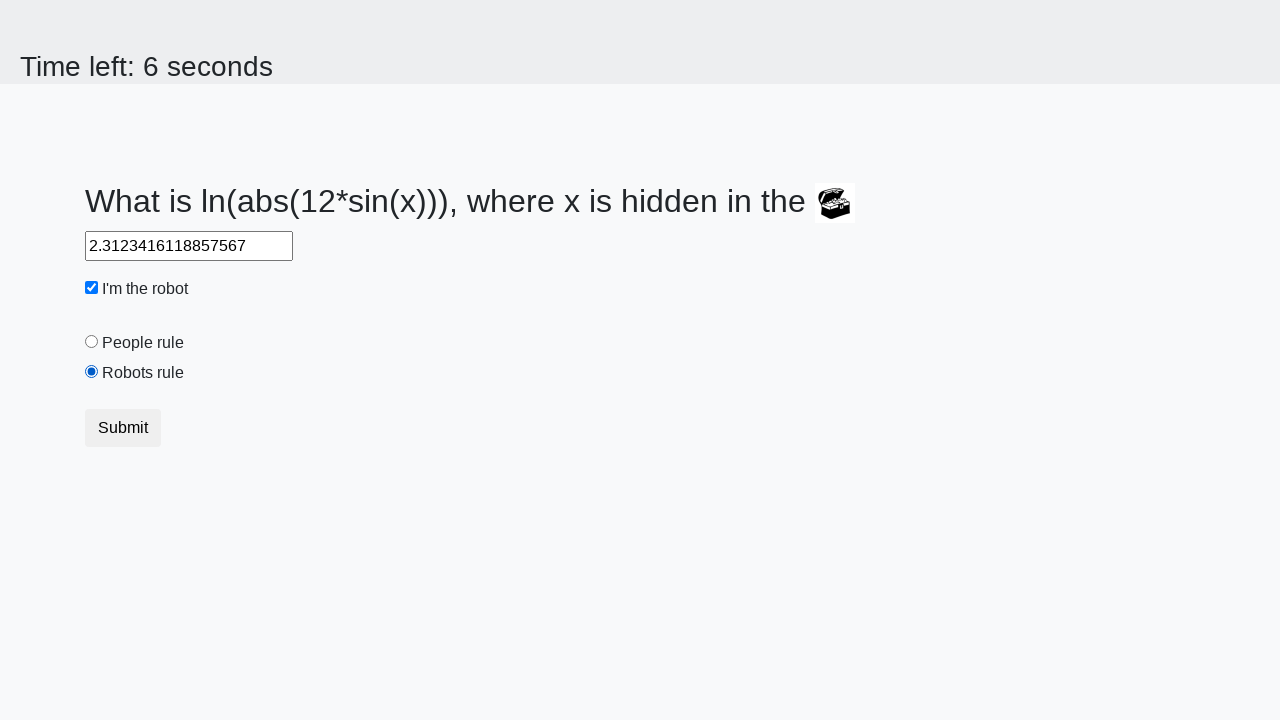

Submitted the form at (123, 428) on [type="submit"]
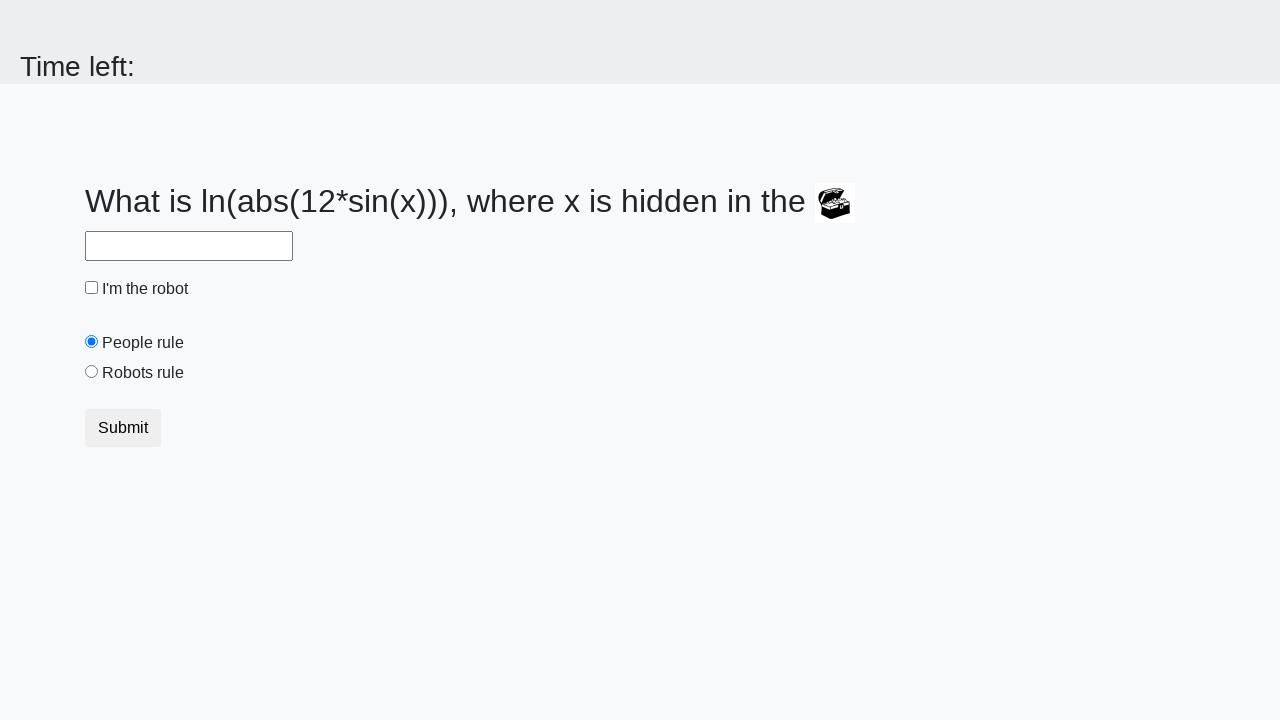

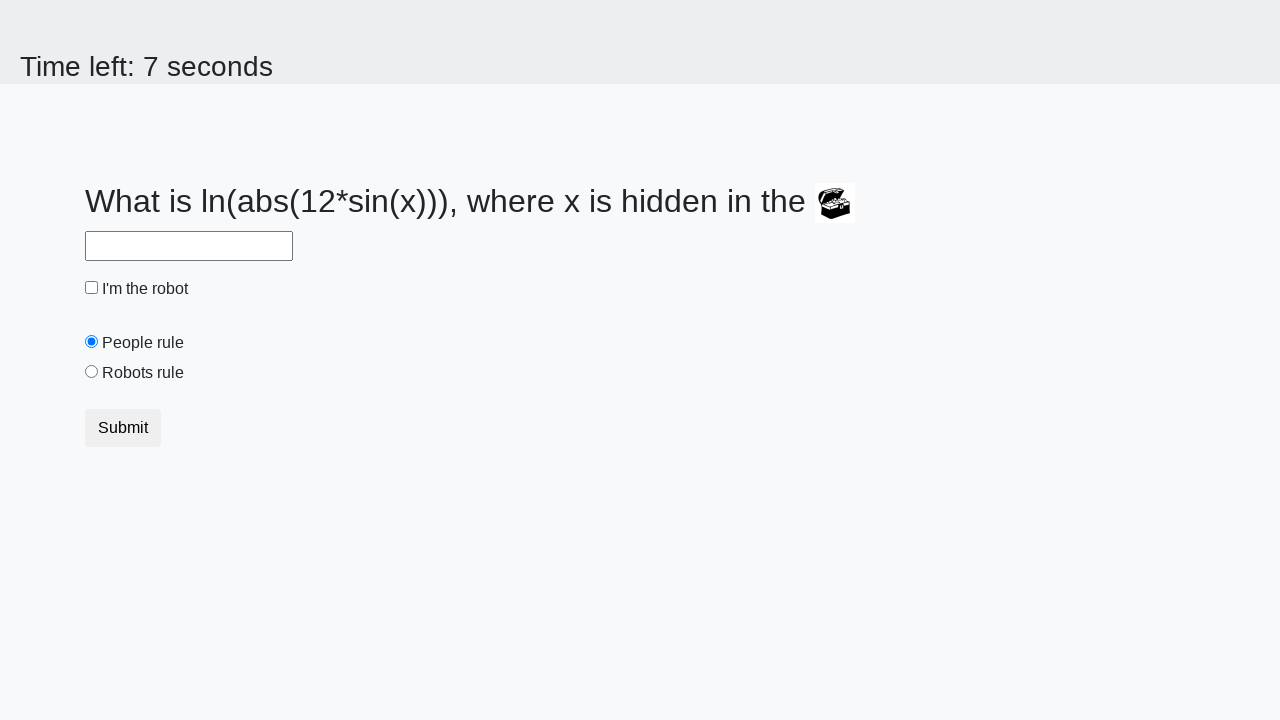